Navigates to the Automation Practice page and verifies that footer links are present and visible on the page

Starting URL: https://rahulshettyacademy.com/AutomationPractice/

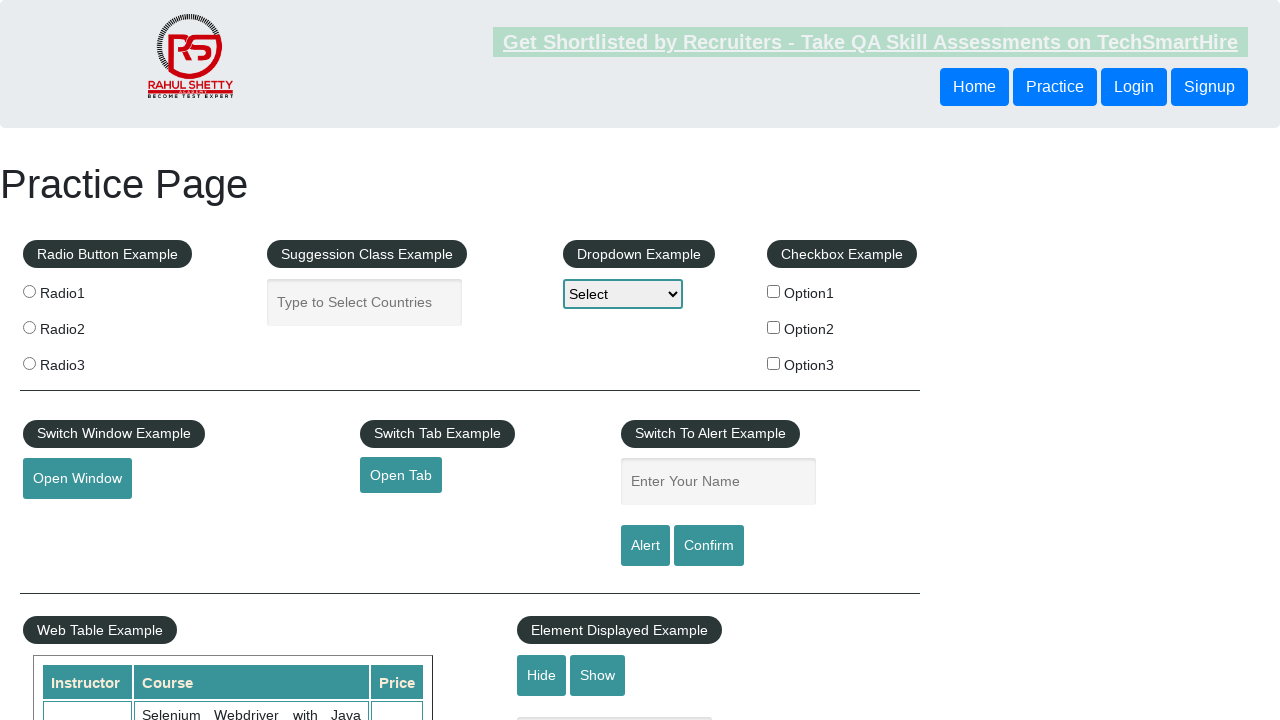

Navigated to Automation Practice page
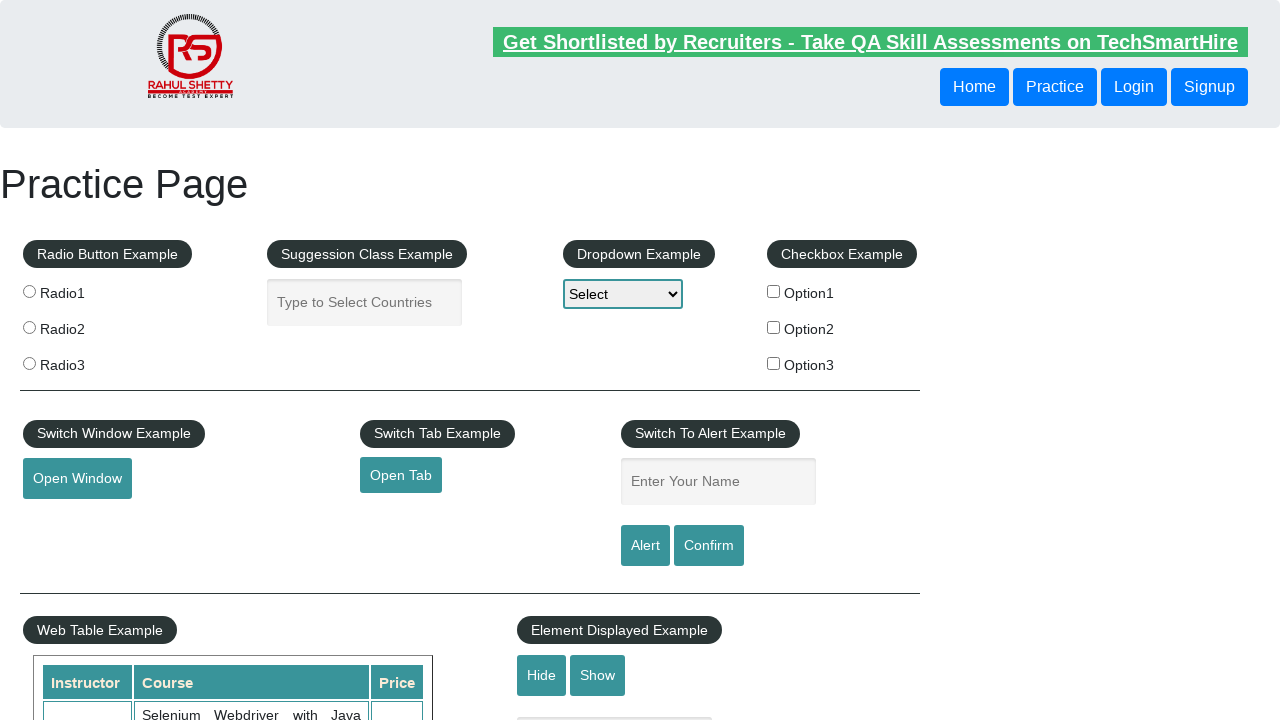

Footer links selector loaded
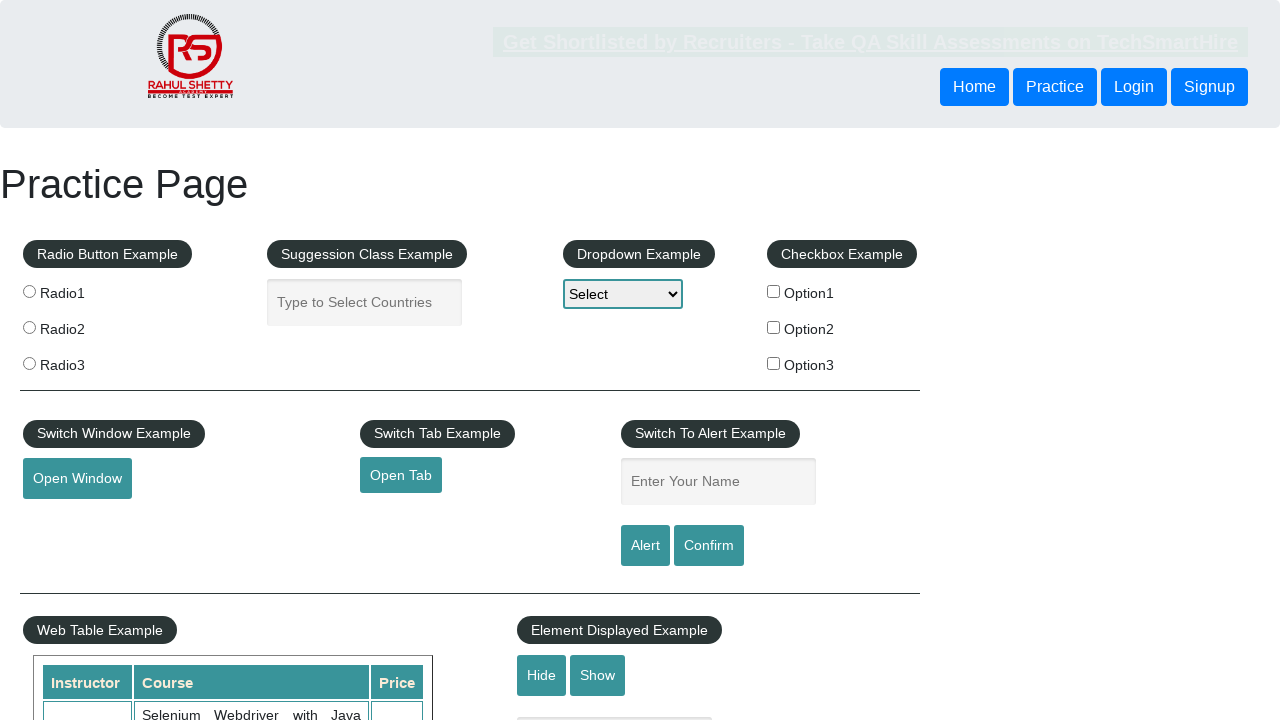

Located all footer links
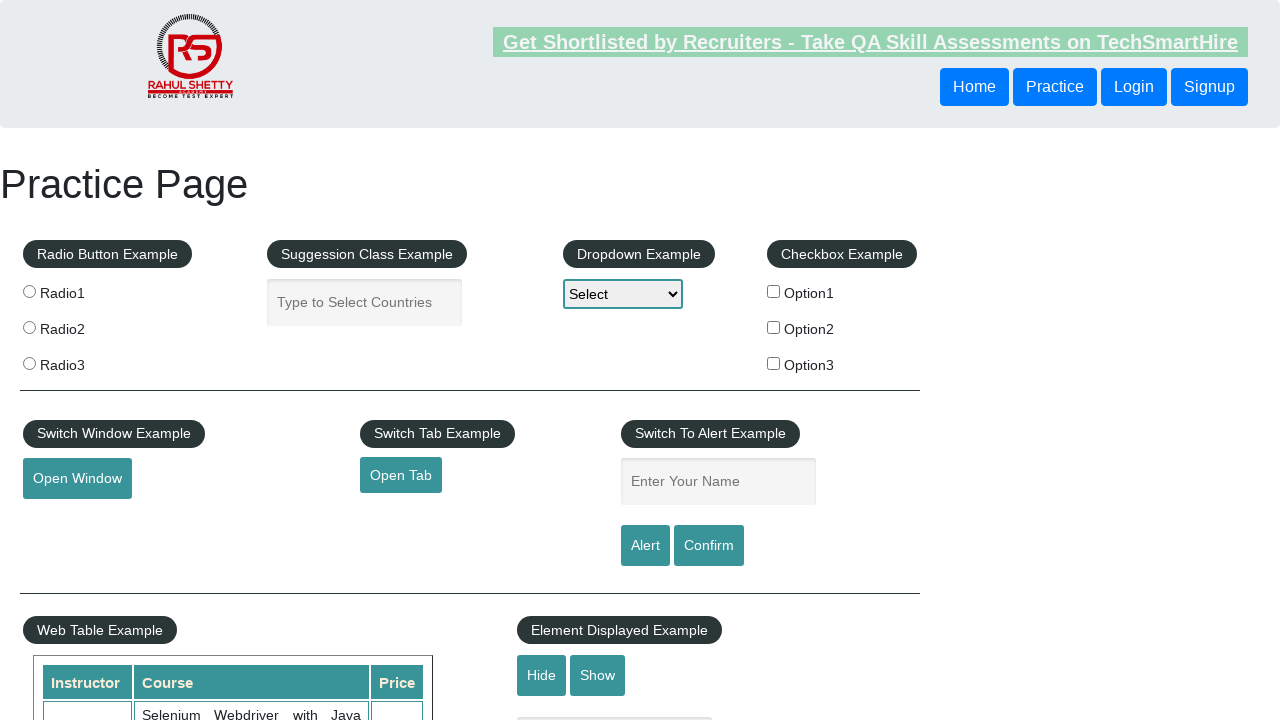

Verified footer links are present and visible on the page
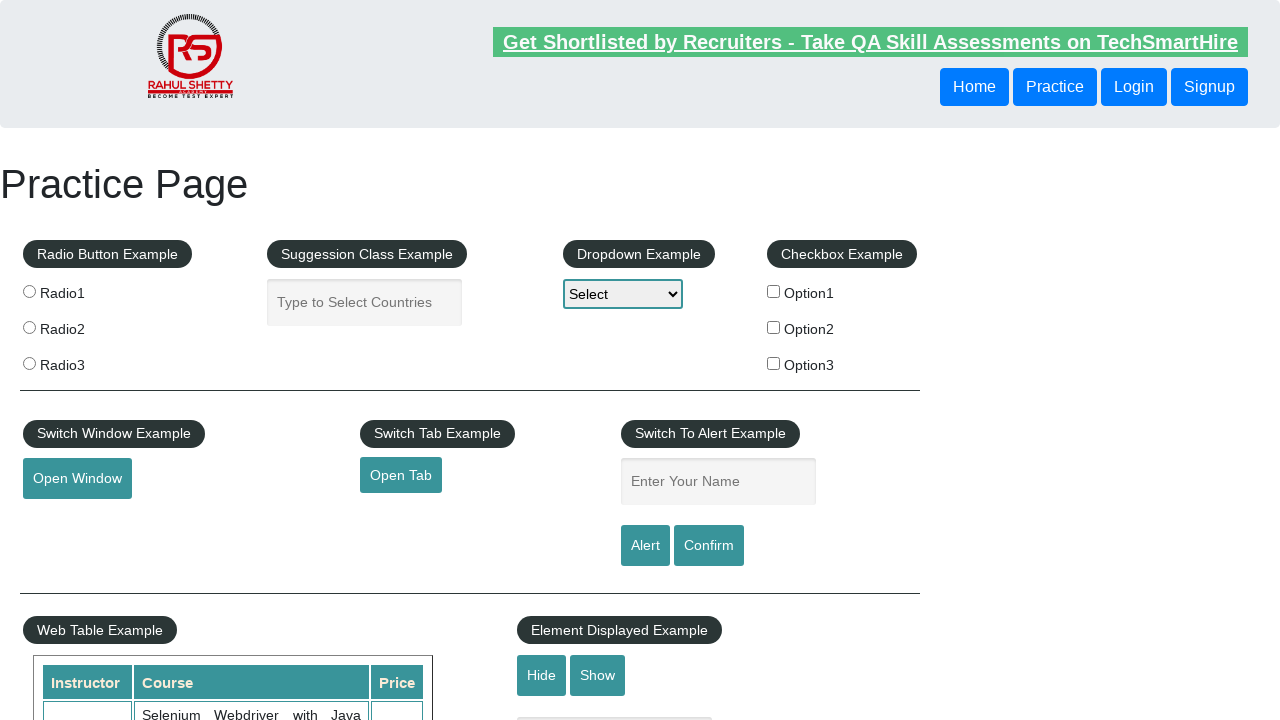

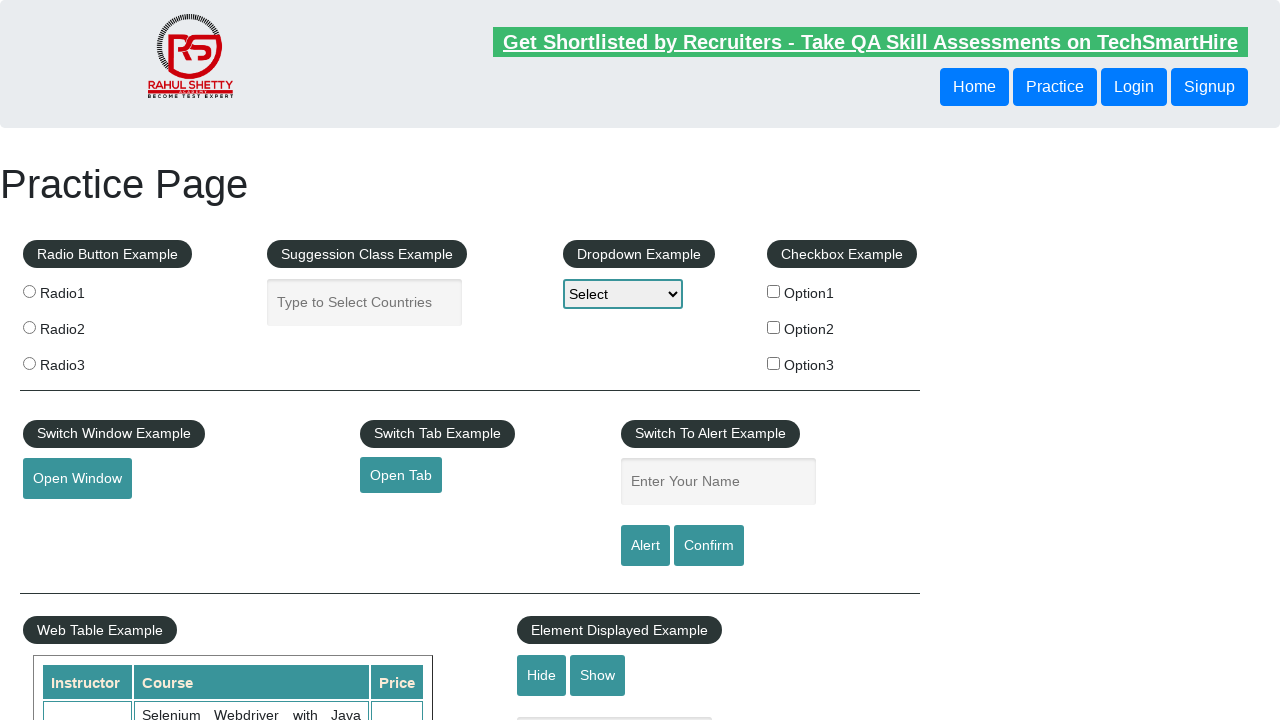